Tests checkbox selection by finding checkboxes with specific attributes and clicking the one with id "sing"

Starting URL: http://seleniumpractise.blogspot.com/2016/08/how-to-automate-radio-button-in.html

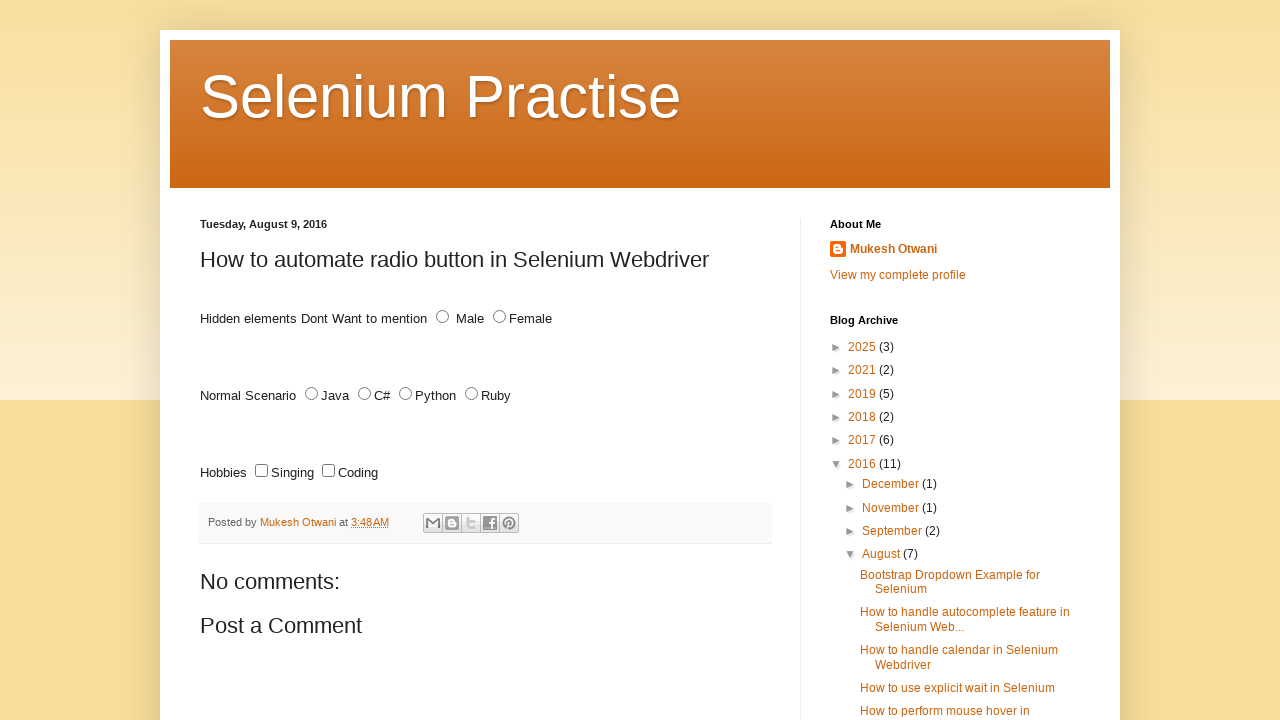

Found all language checkboxes with name='lang' and type='checkbox'
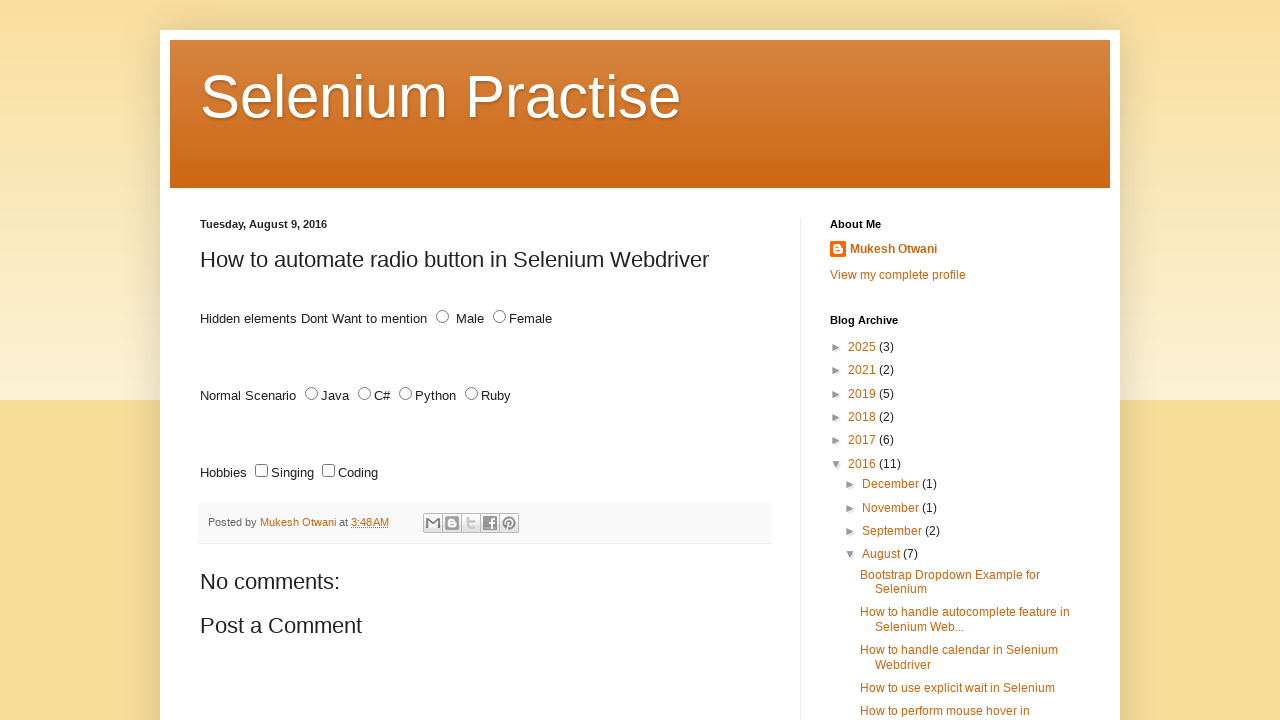

Clicked the checkbox with id='sing'
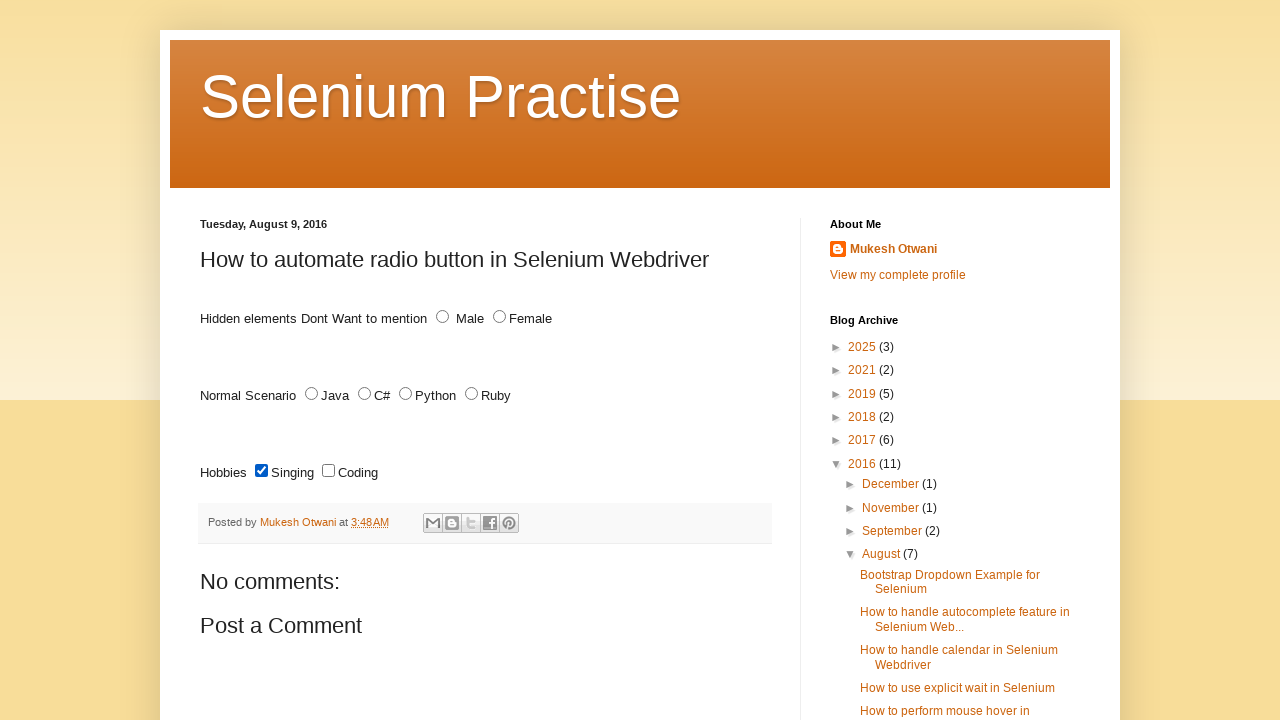

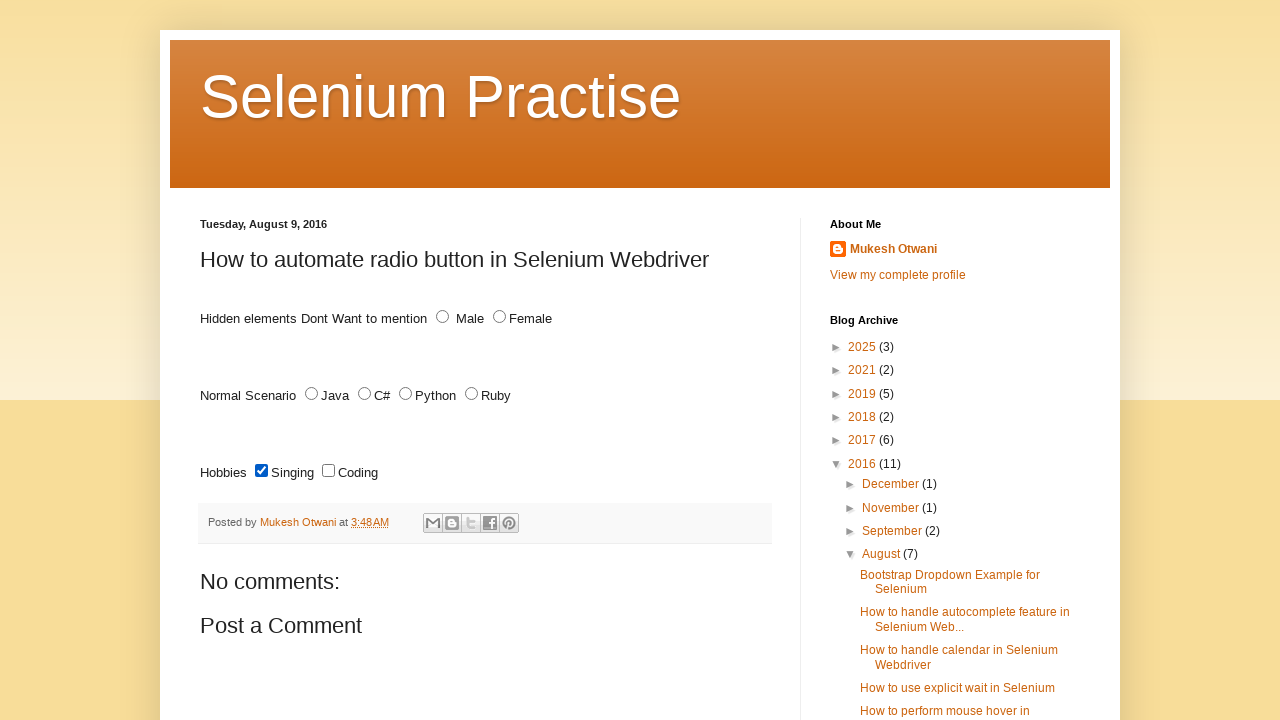